Tests a math puzzle form by reading a hidden attribute value, calculating a result using a mathematical formula, filling in the answer, checking required checkboxes, and submitting the form

Starting URL: http://suninjuly.github.io/get_attribute.html

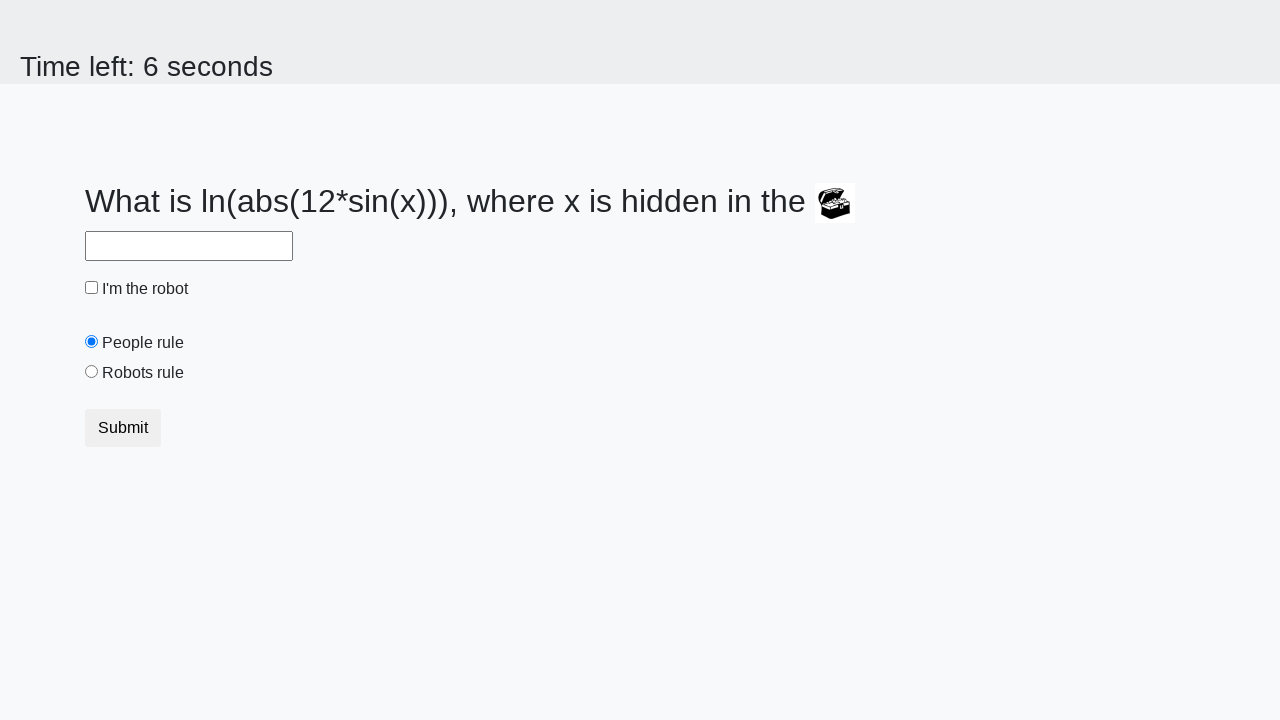

Located the treasure element with hidden valuex attribute
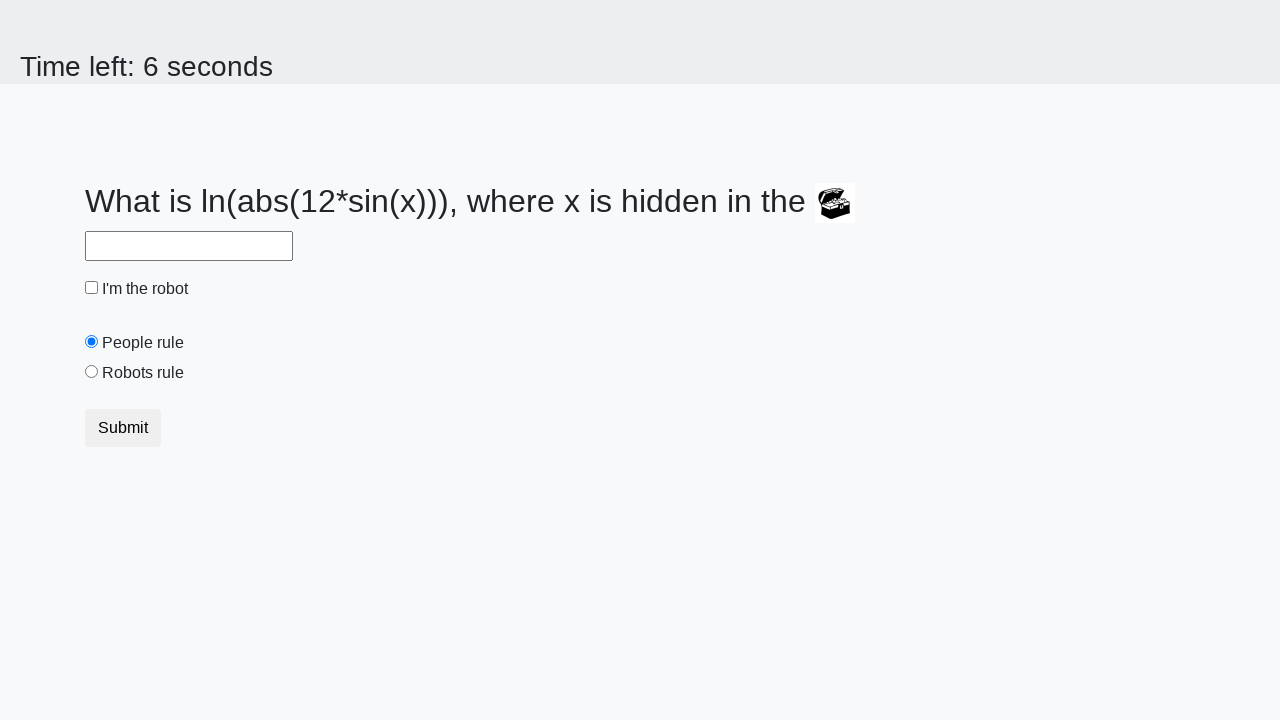

Retrieved the hidden valuex attribute value
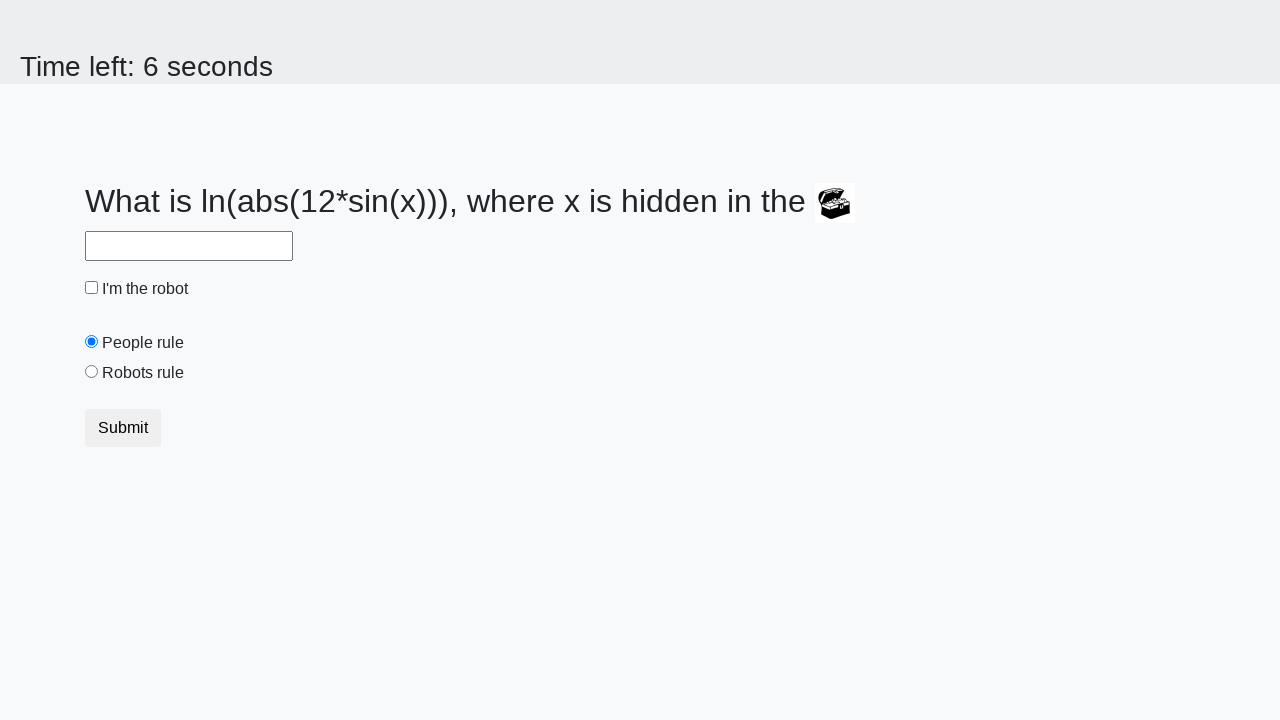

Calculated mathematical formula result: log(abs(12*sin(484))) = 0.8424442151588027
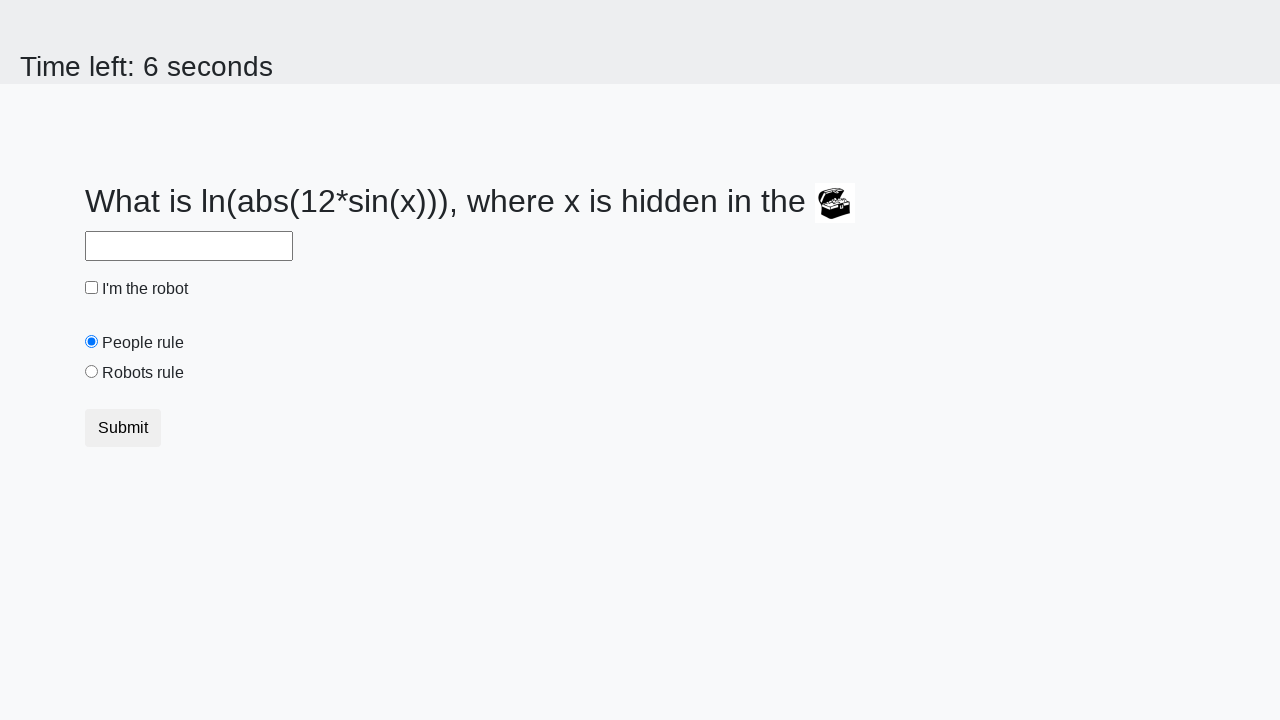

Filled answer field with calculated value: 0.8424442151588027 on #answer
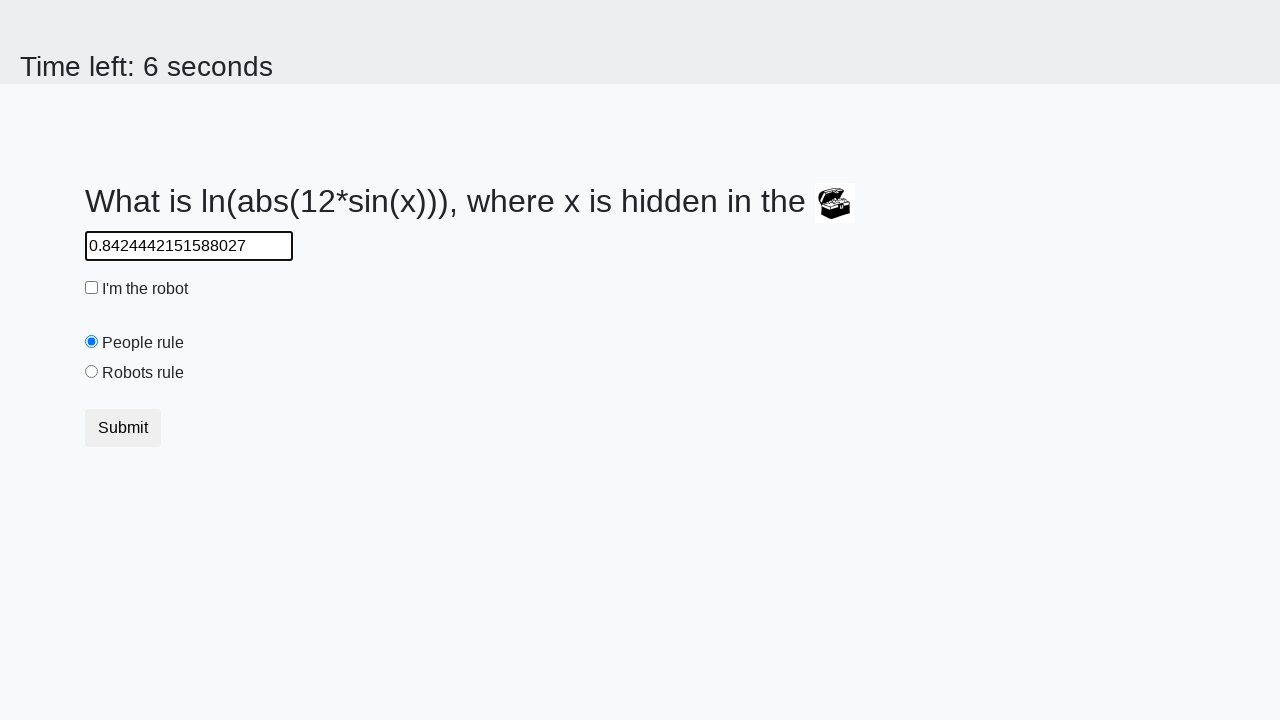

Clicked the robot checkbox at (92, 288) on #robotCheckbox
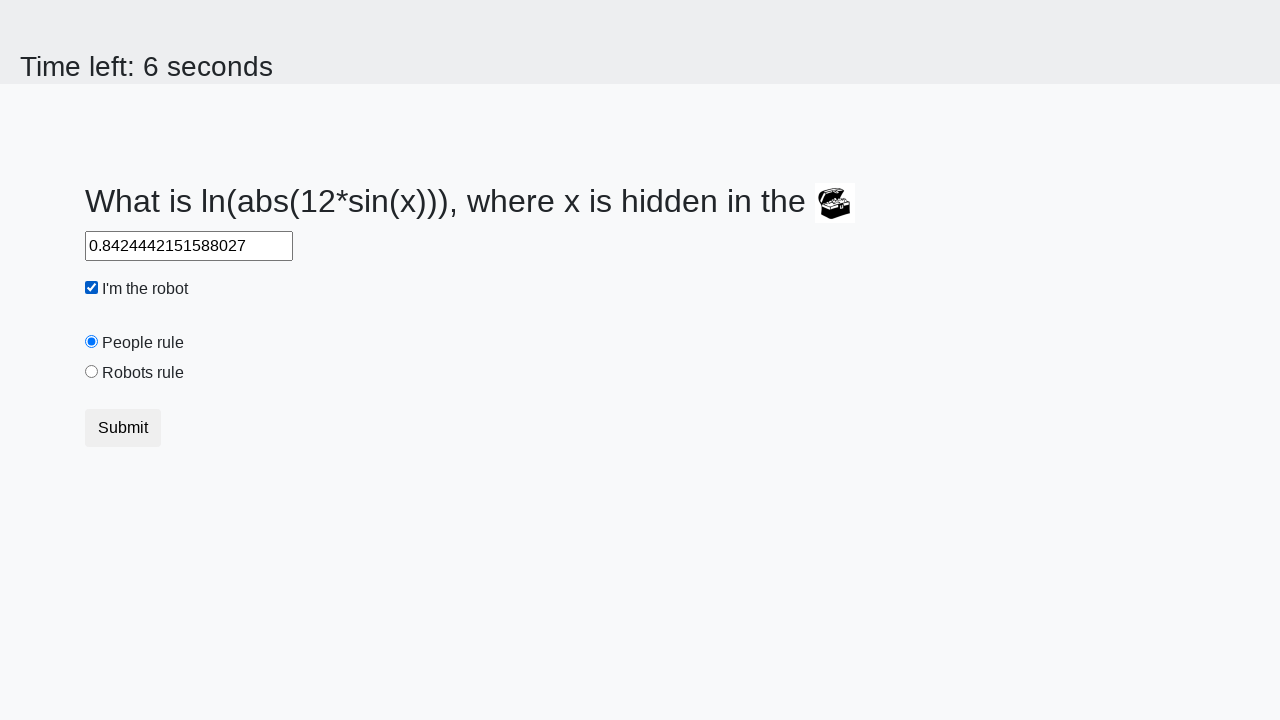

Clicked the robots rule checkbox at (92, 372) on #robotsRule
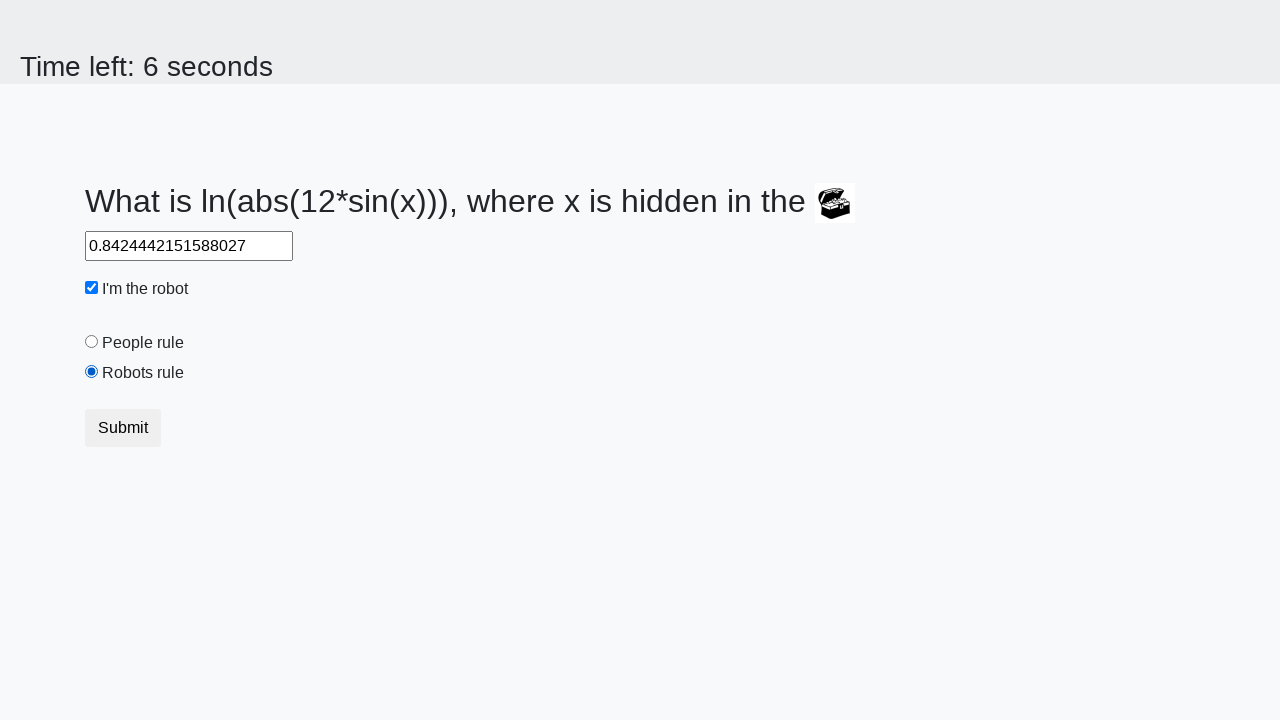

Clicked the Submit button to submit the form at (123, 428) on xpath=//button[text()='Submit']
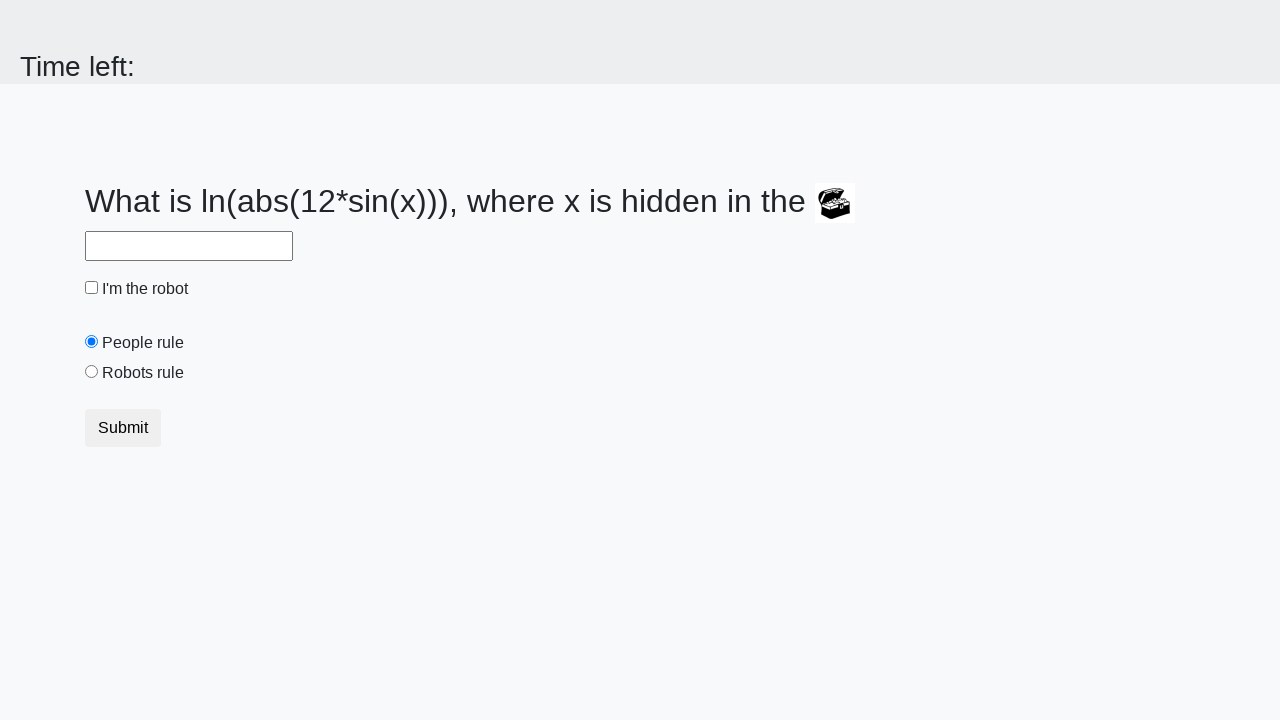

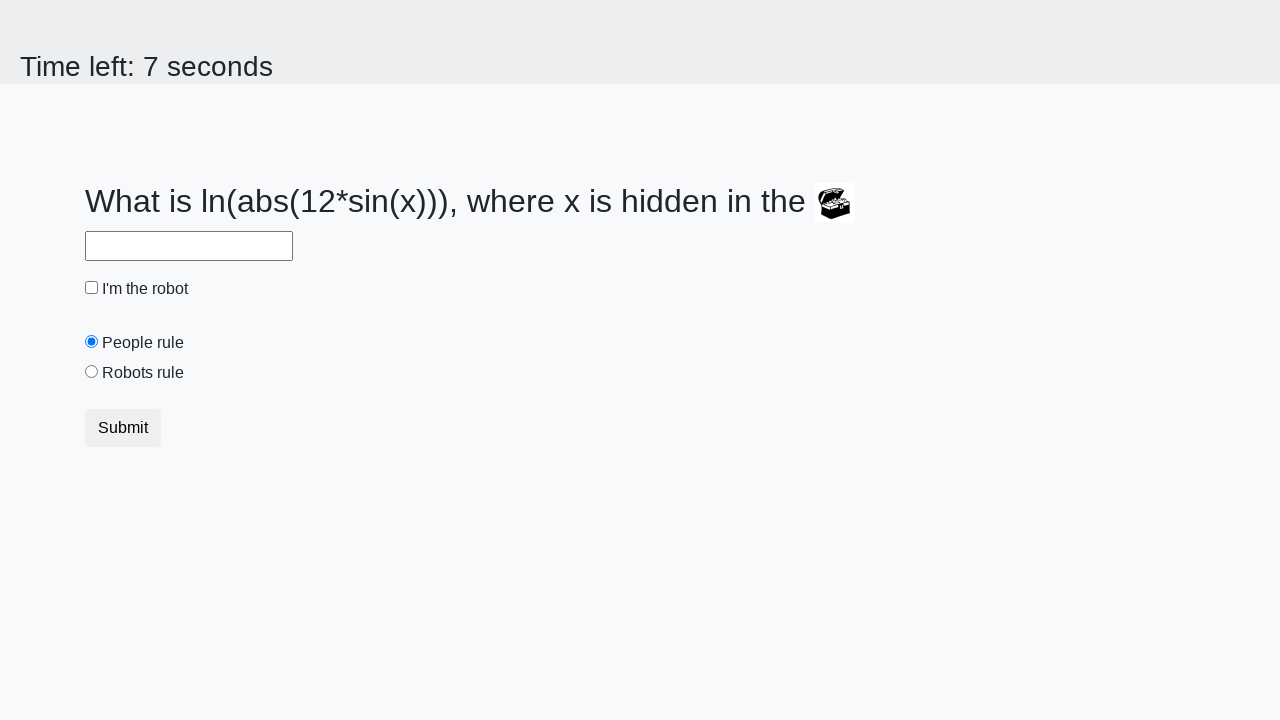